Tests that the error message can be closed by clicking the close button after triggering a login error

Starting URL: https://www.saucedemo.com/

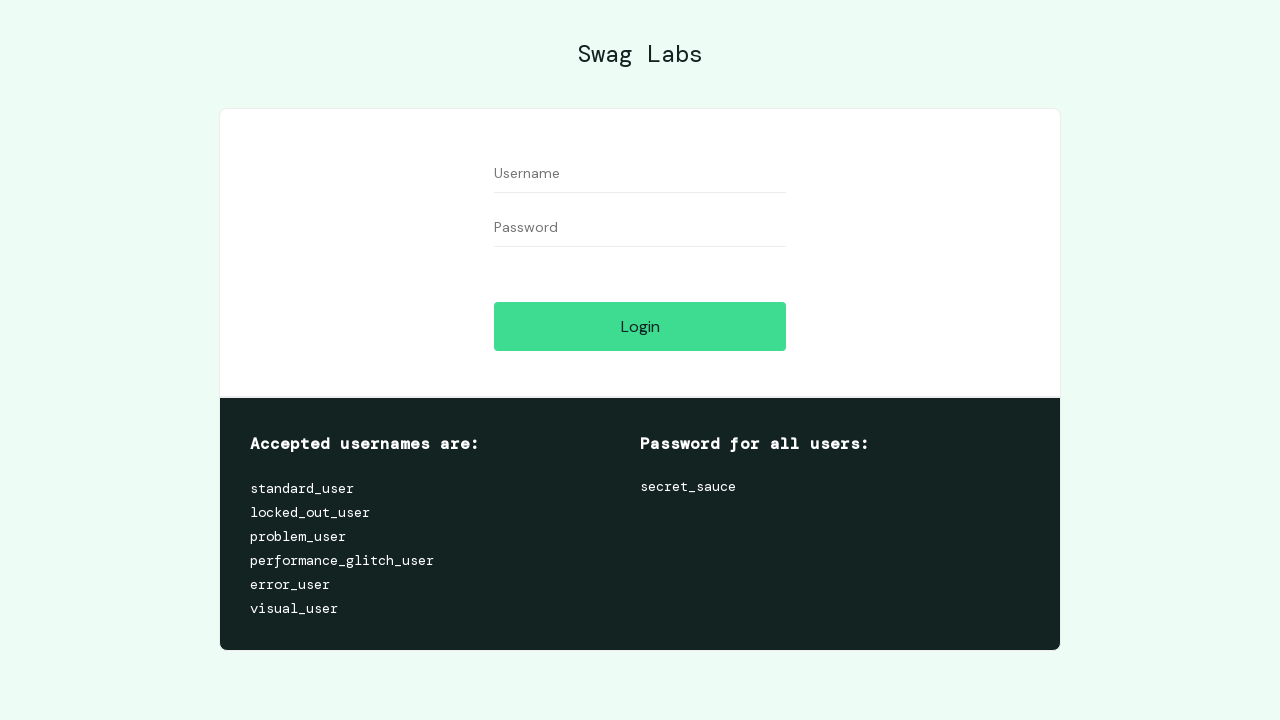

Clicked login button to trigger error at (640, 326) on #login-button
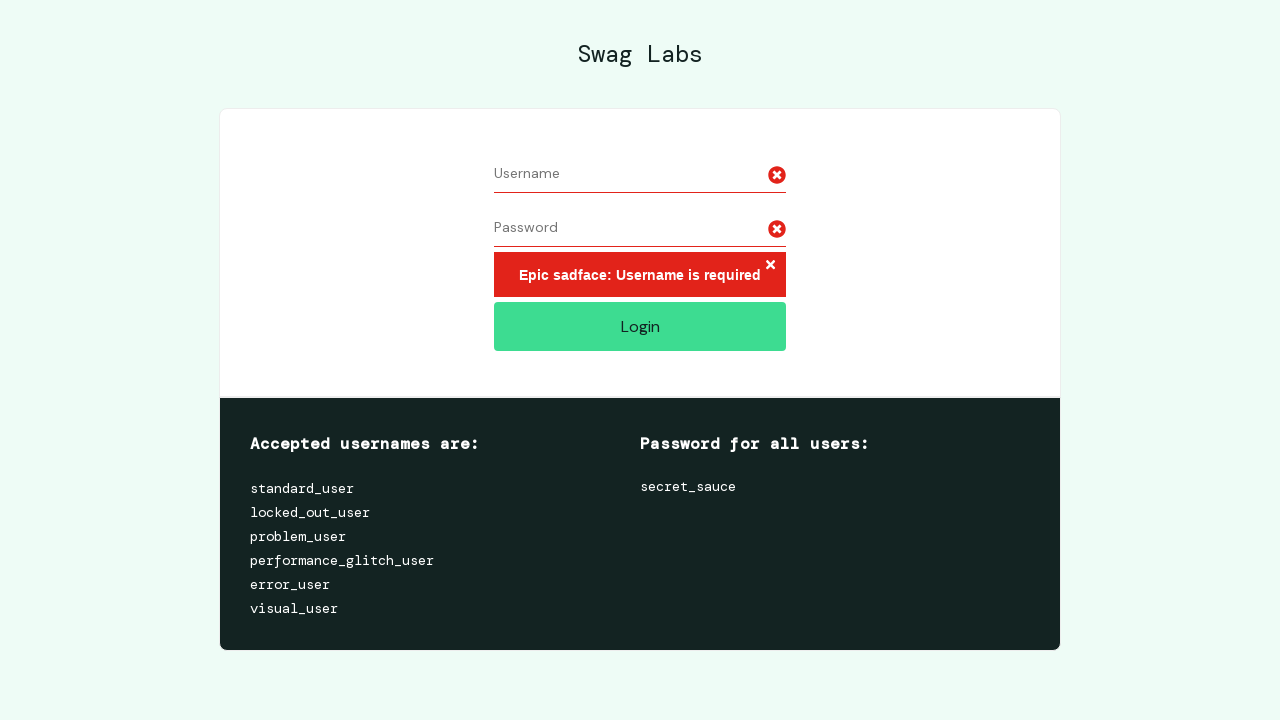

Error message appeared on login form
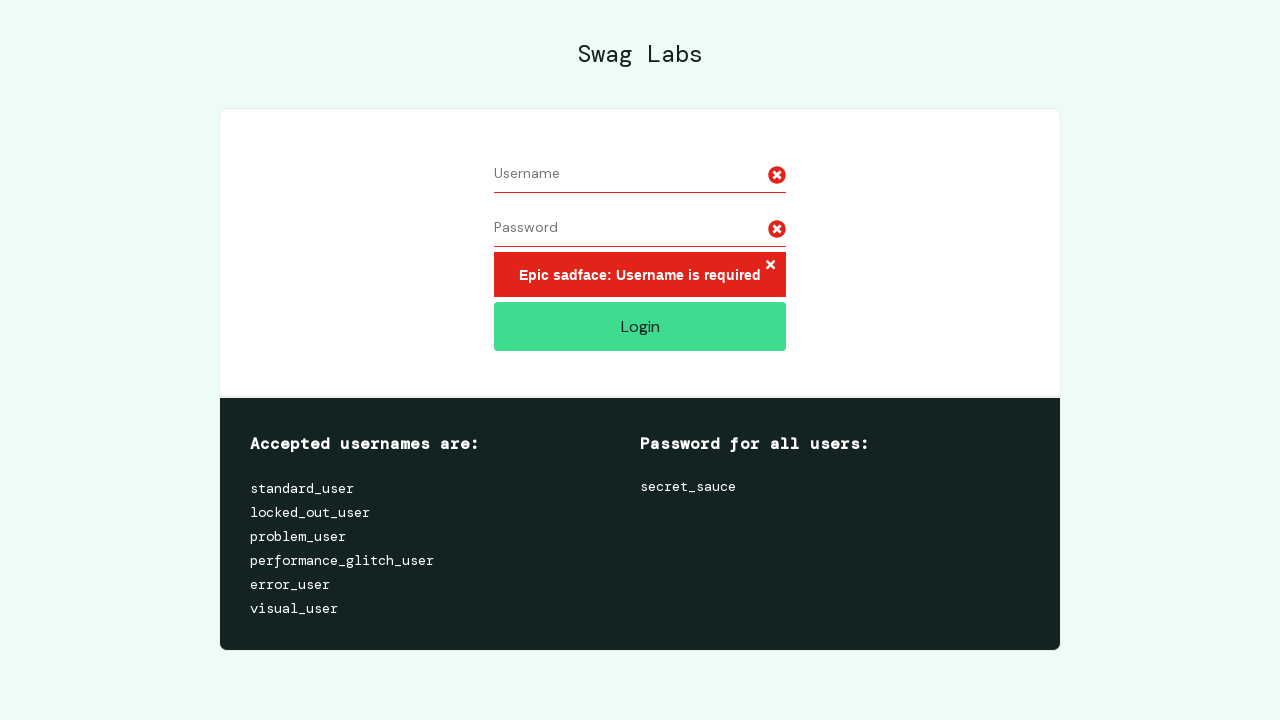

Clicked close button on error message at (770, 266) on .error-button
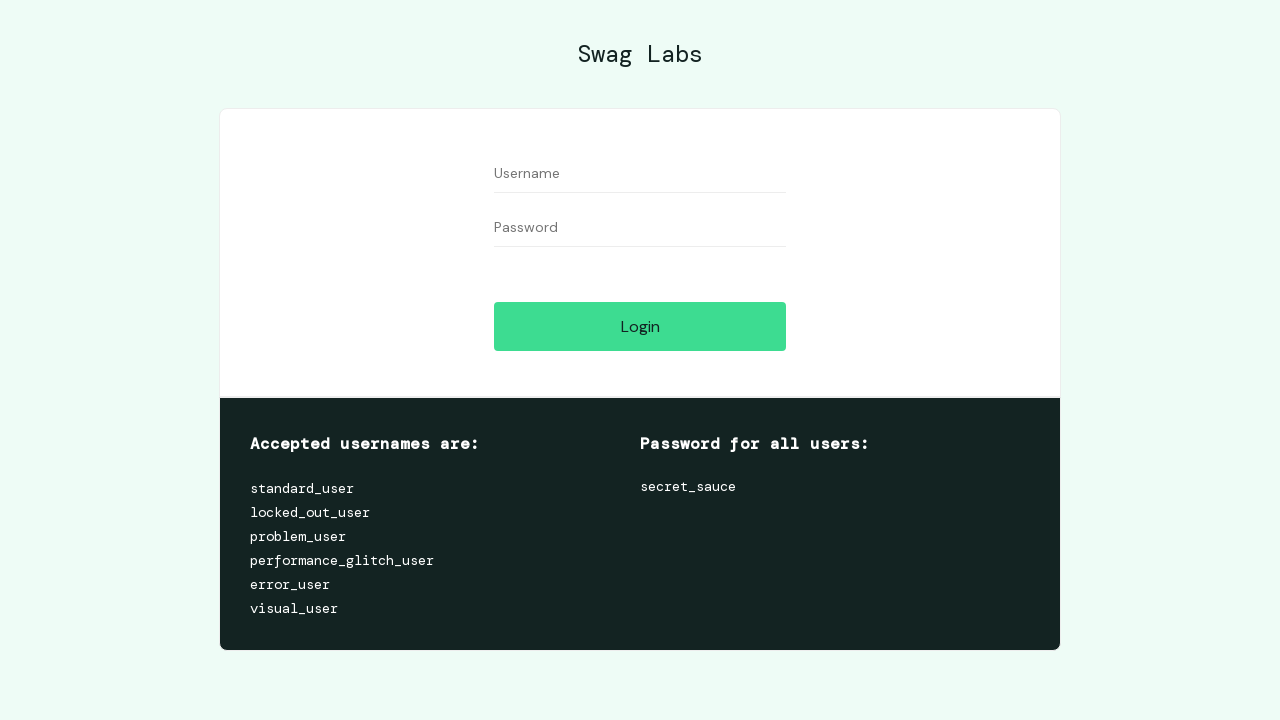

Waited for error message to disappear
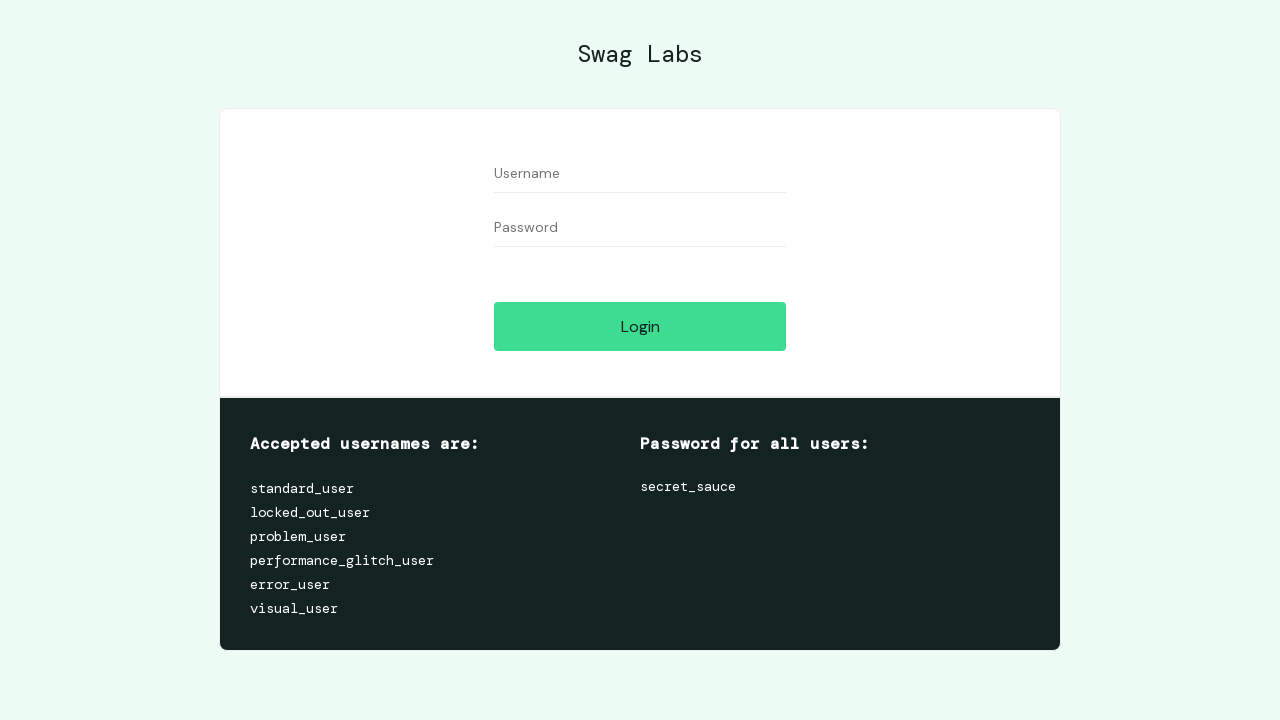

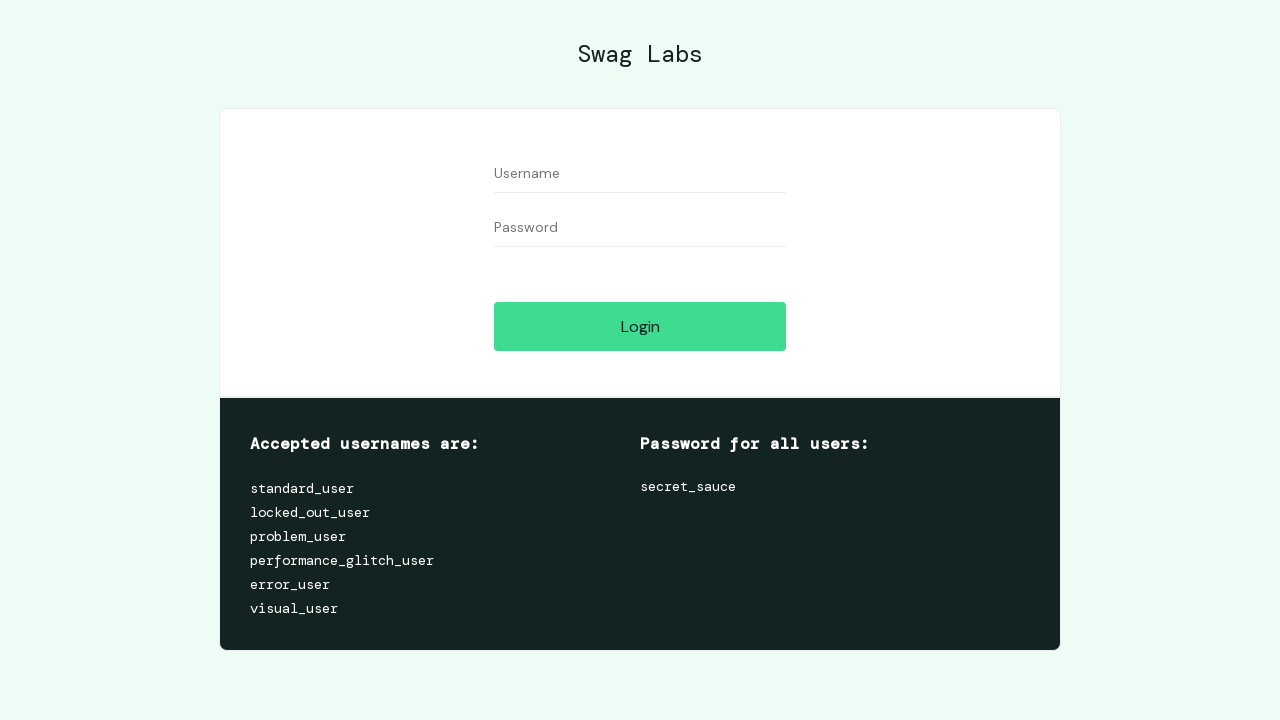